Tests slider interaction by moving to the slider element with an offset and clicking it

Starting URL: https://demoqa.com/slider/

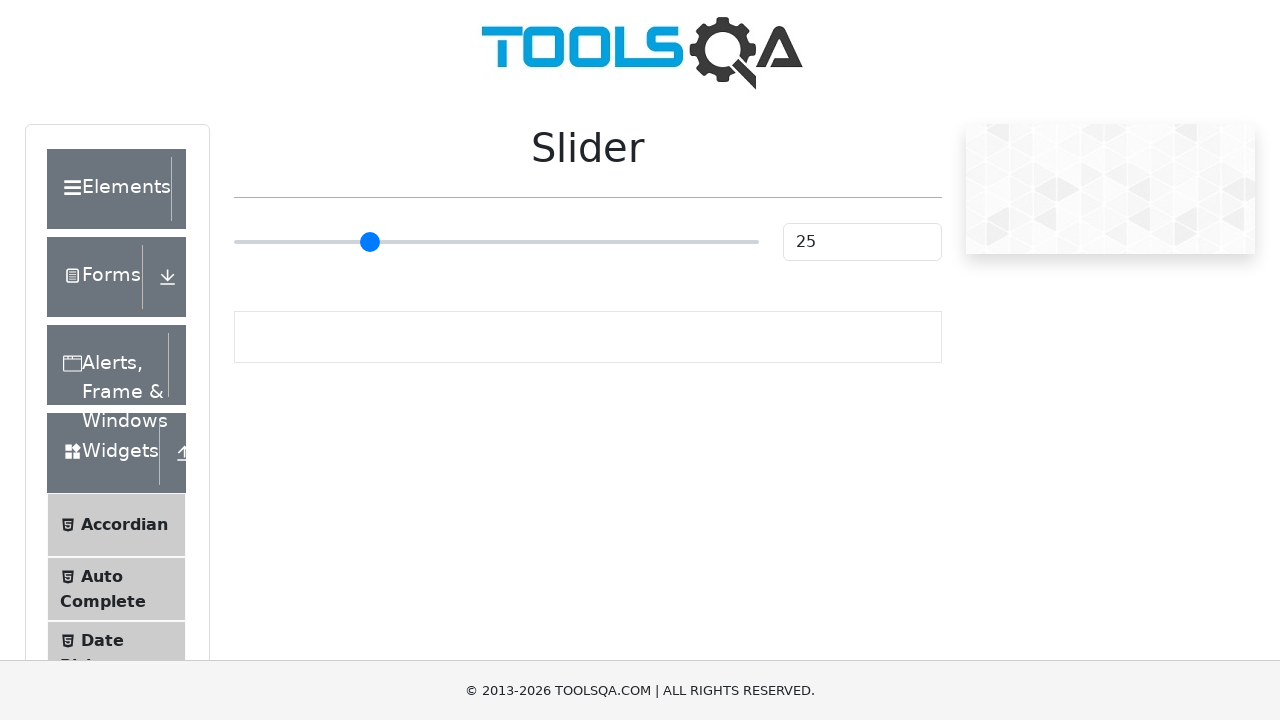

Located slider element with ID 'slider'
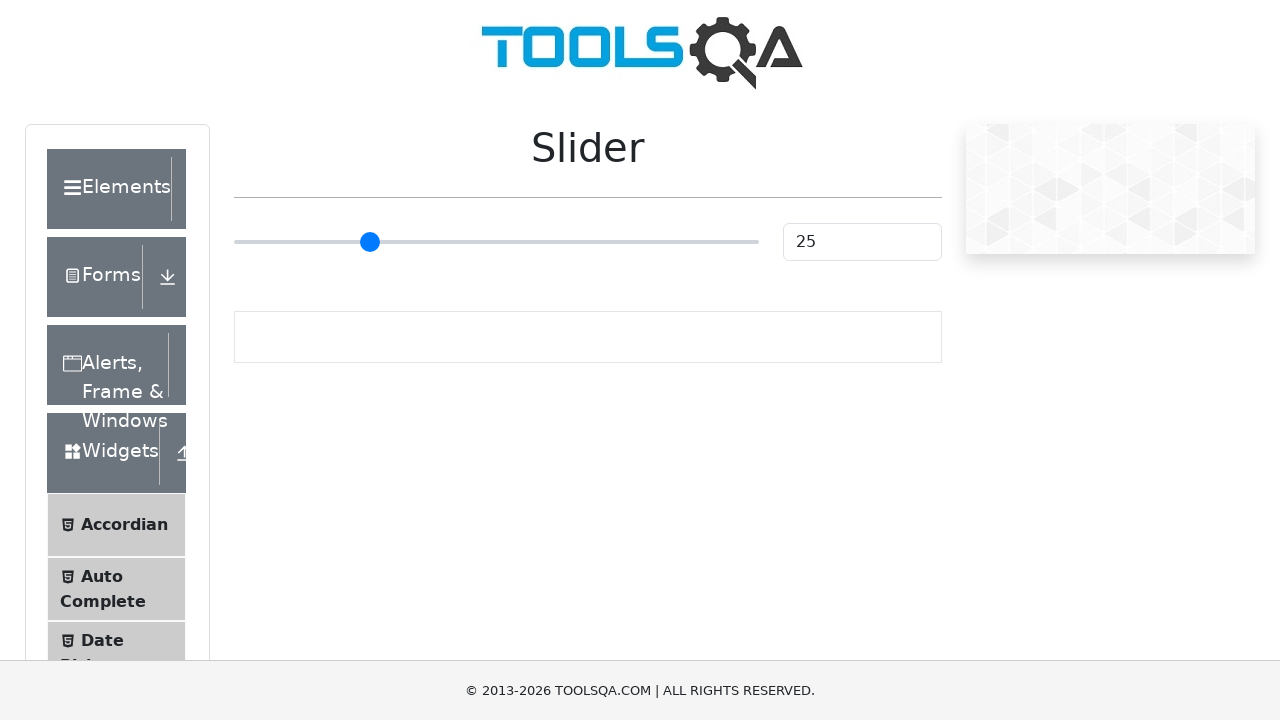

Hovered over slider element with offset (x: 50, y: 0) at (284, 223) on #slider
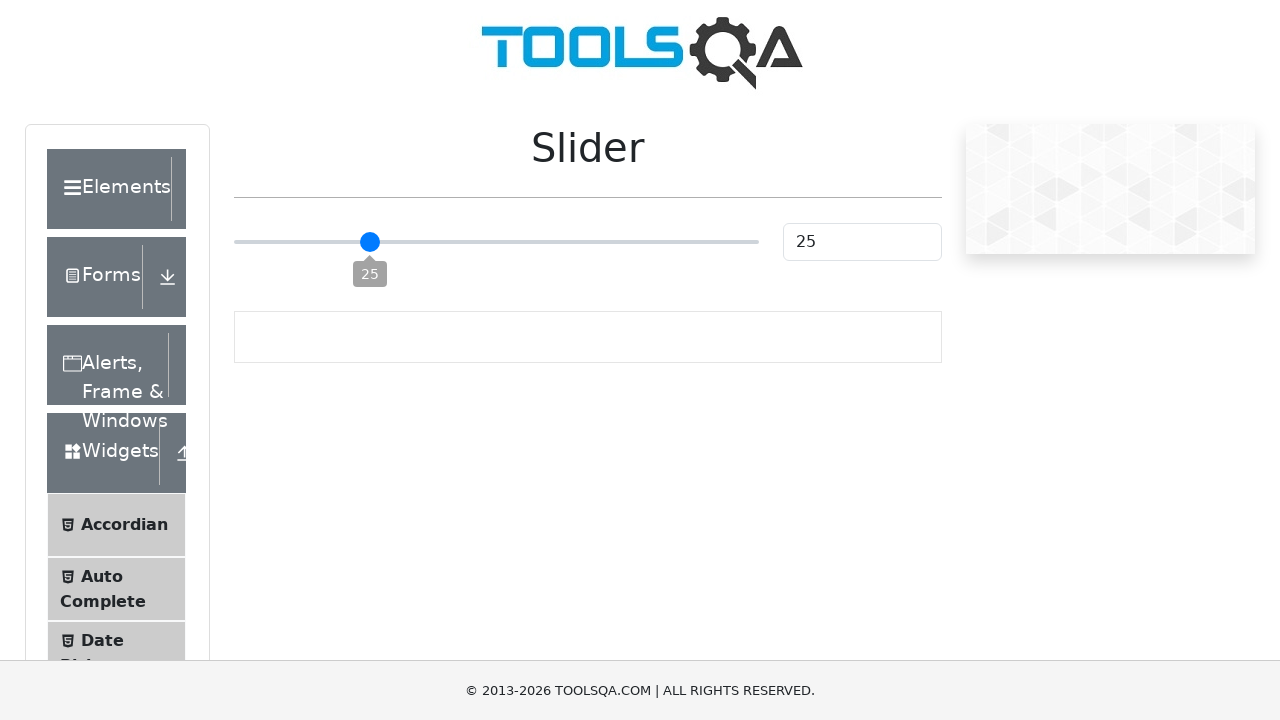

Clicked on slider element at (496, 242) on #slider
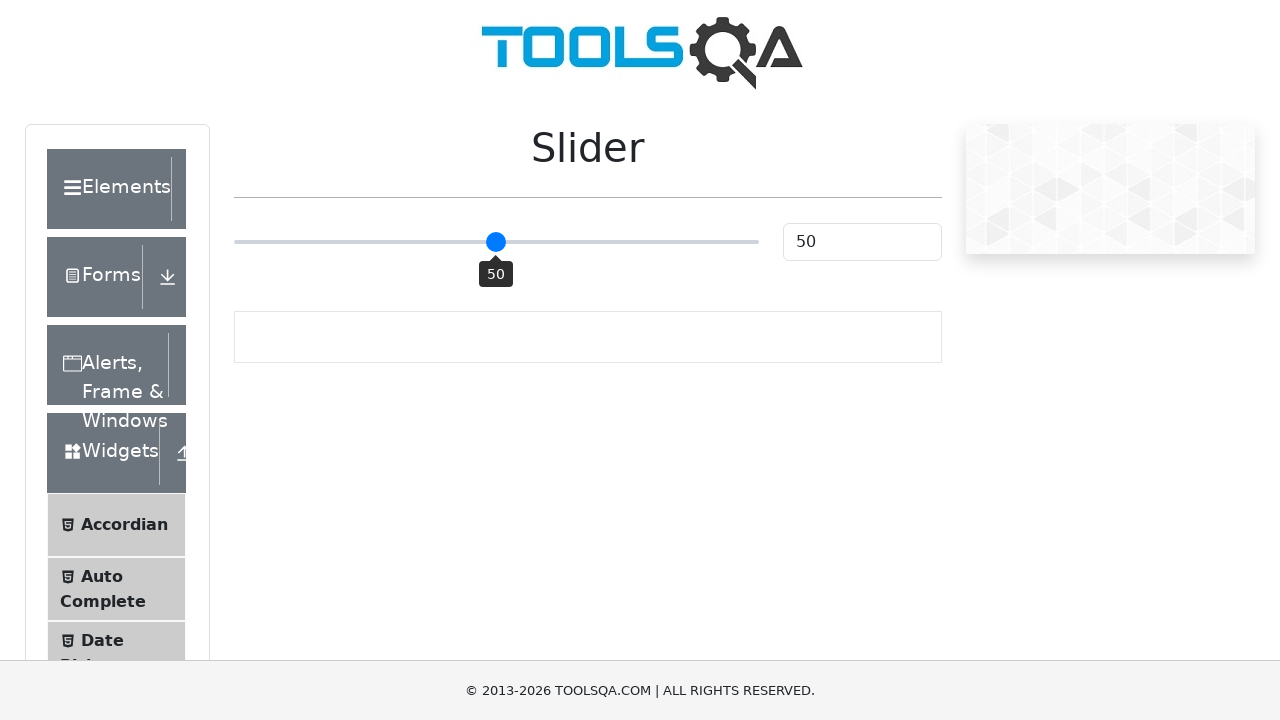

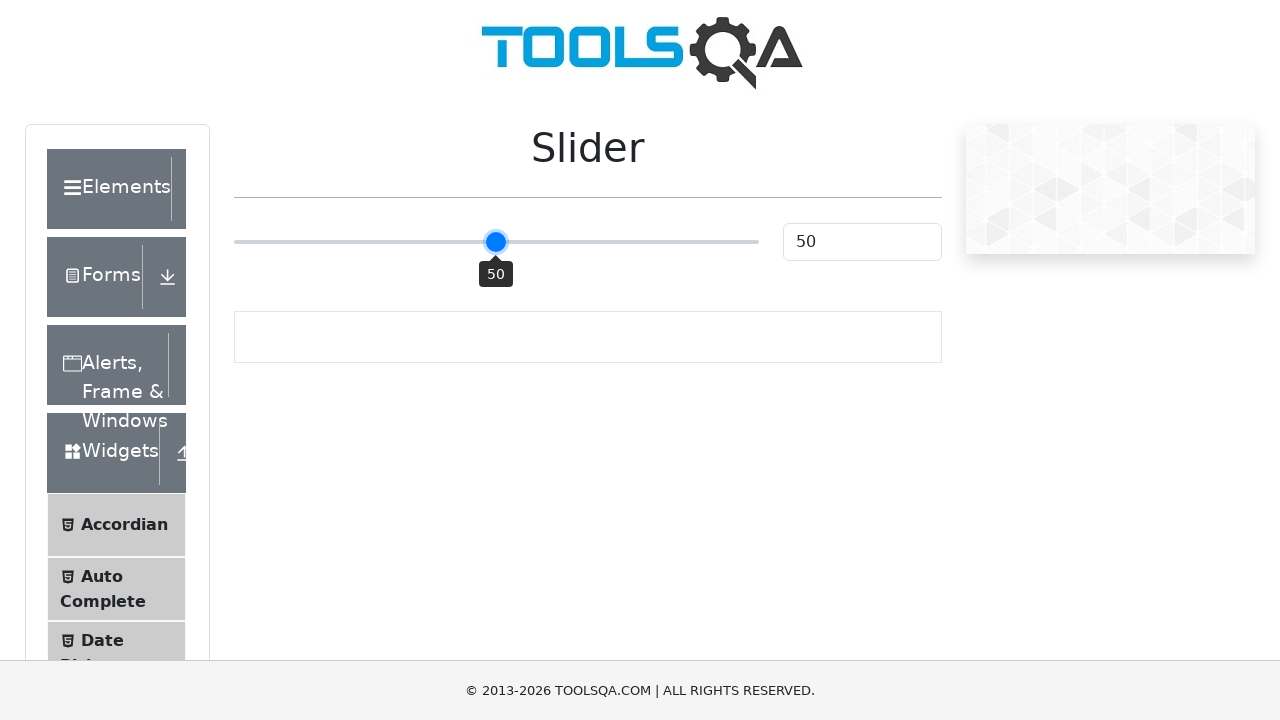